Tests the search functionality on python.org by entering "selenium" in the search box and submitting the search

Starting URL: http://www.python.org

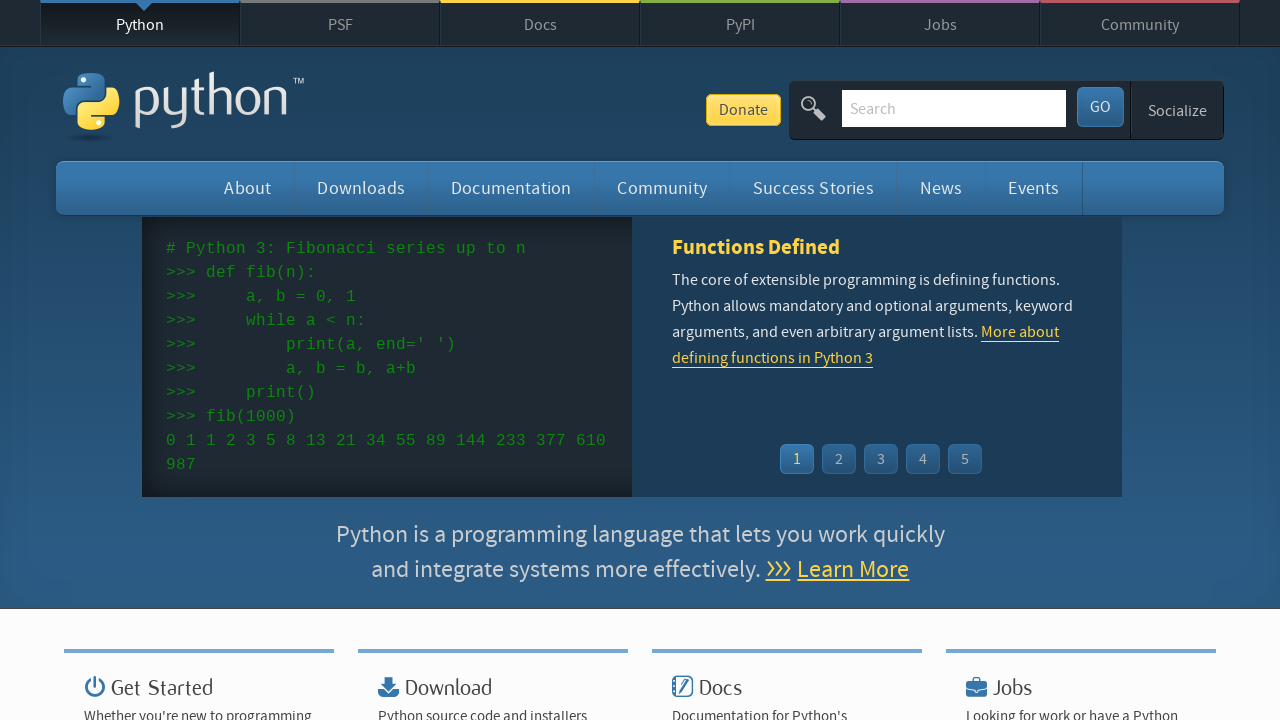

Verified 'Python' is present in page title
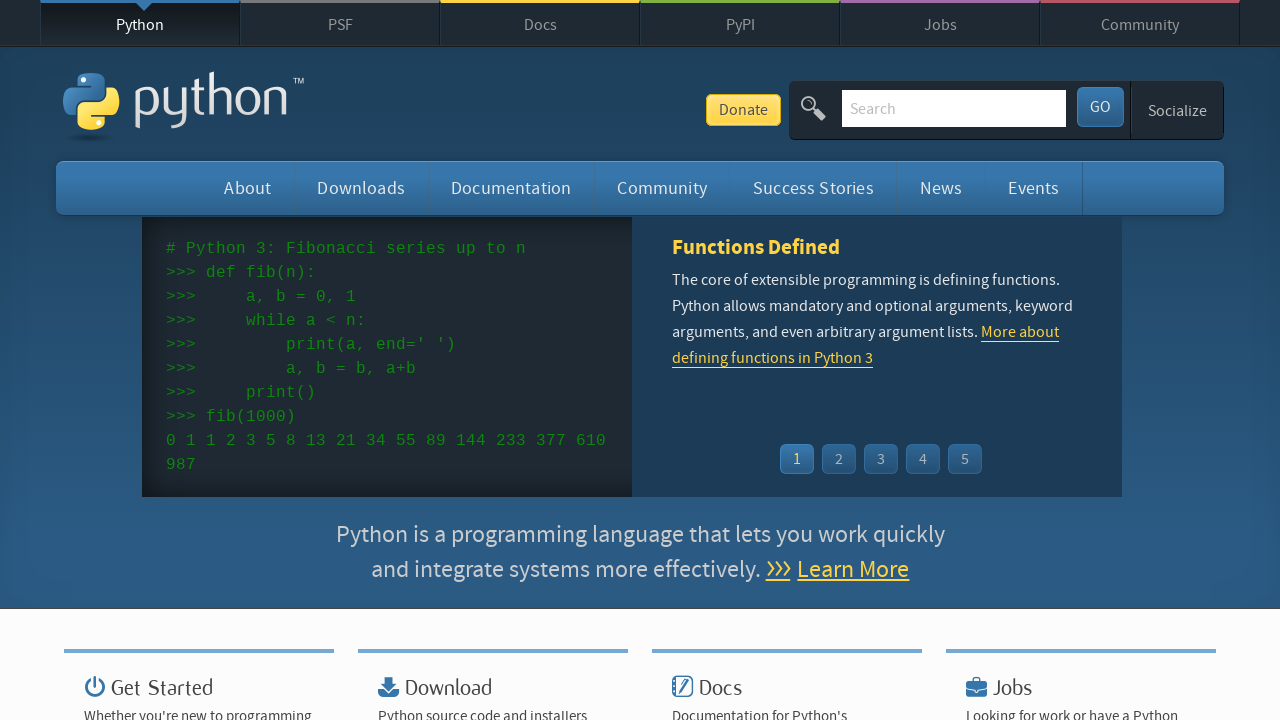

Entered 'selenium' in search box on input[name='q']
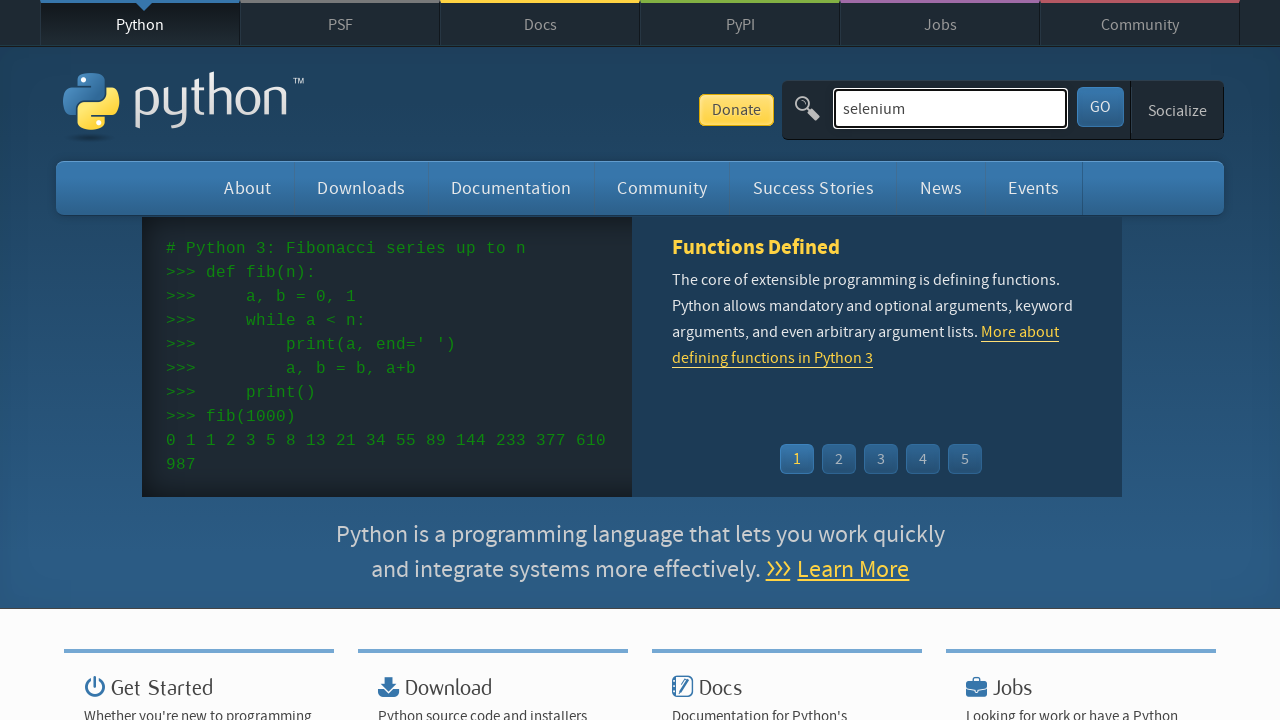

Pressed Enter to submit search query on input[name='q']
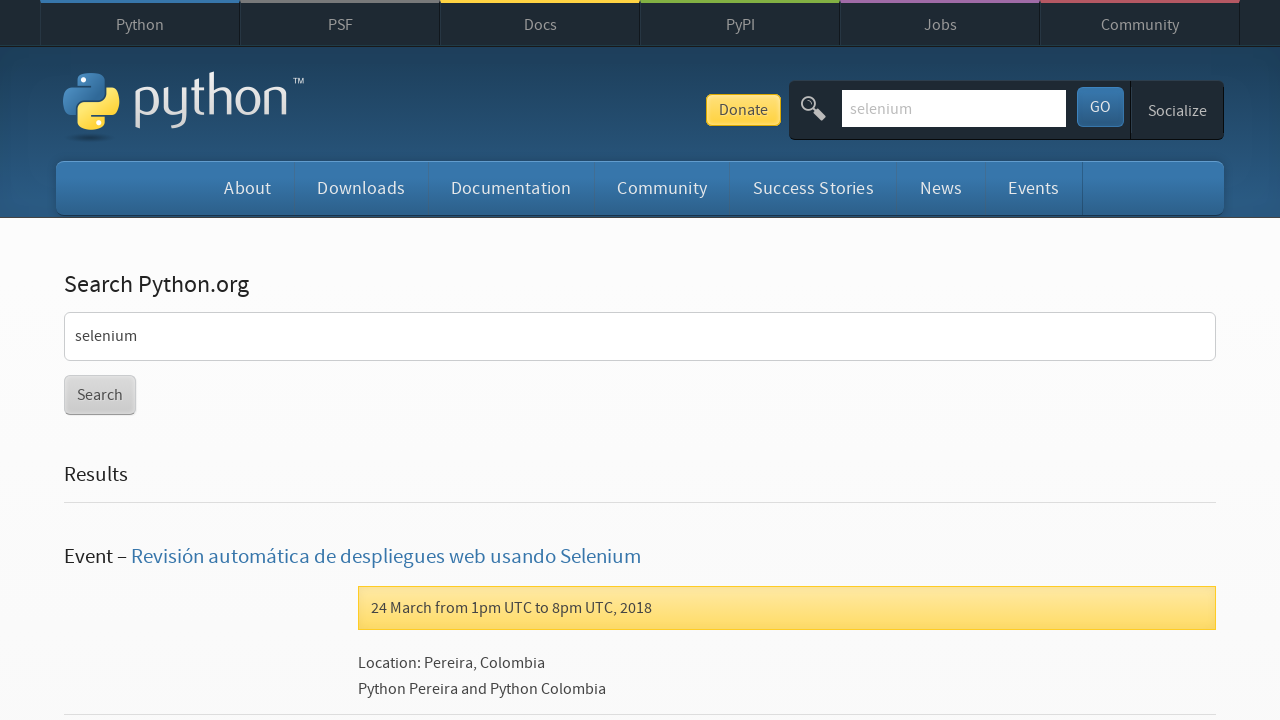

Search results page loaded
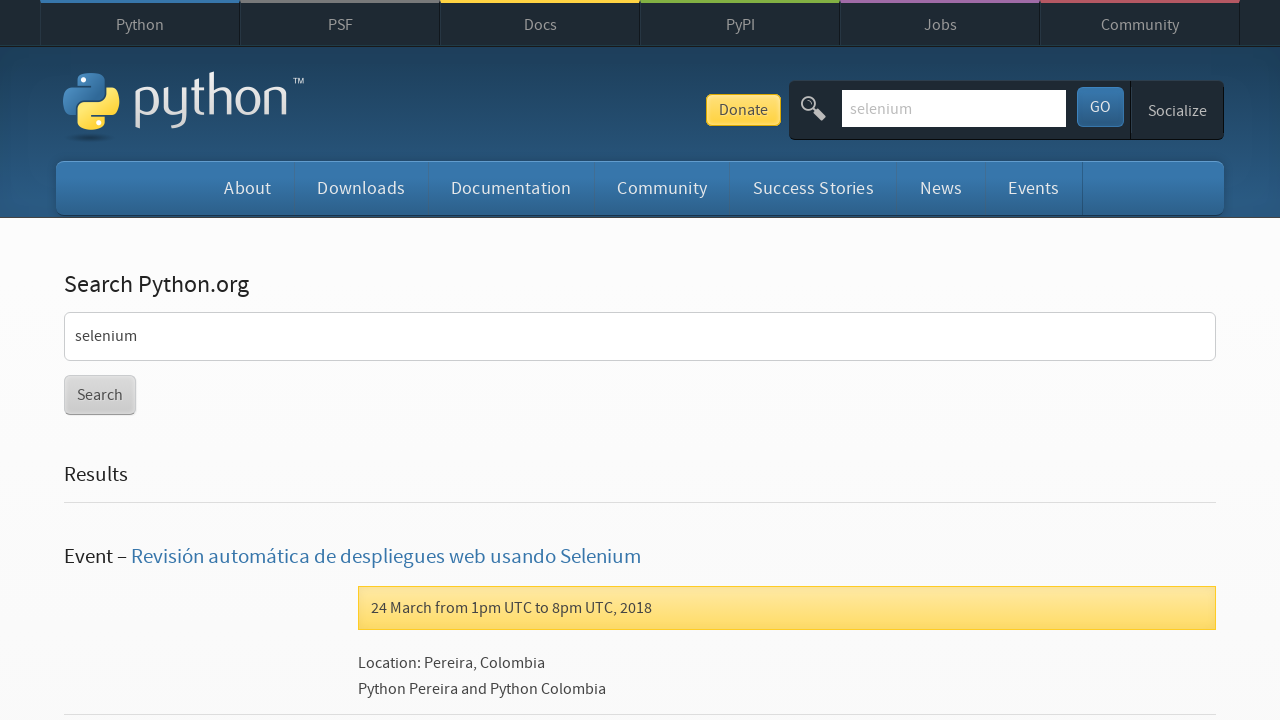

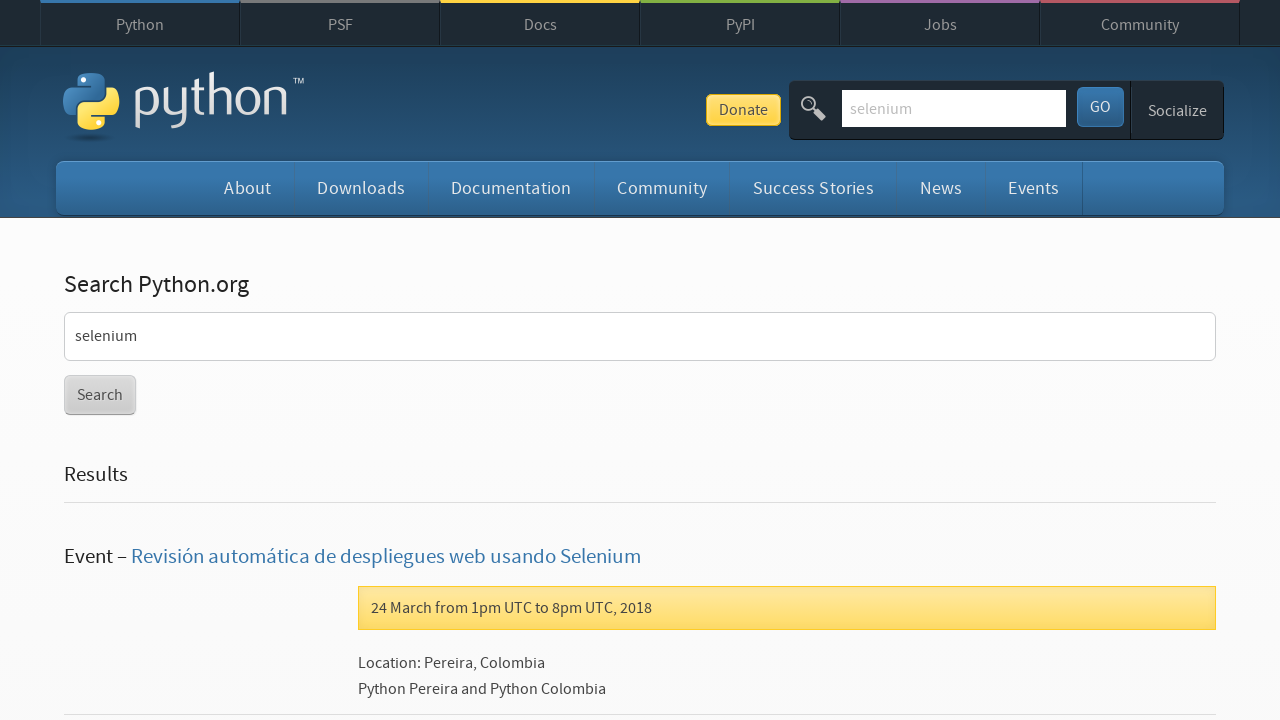